Navigates to QACart website and verifies the page loads successfully by waiting for the page content to be available

Starting URL: https://www.qacart.com/

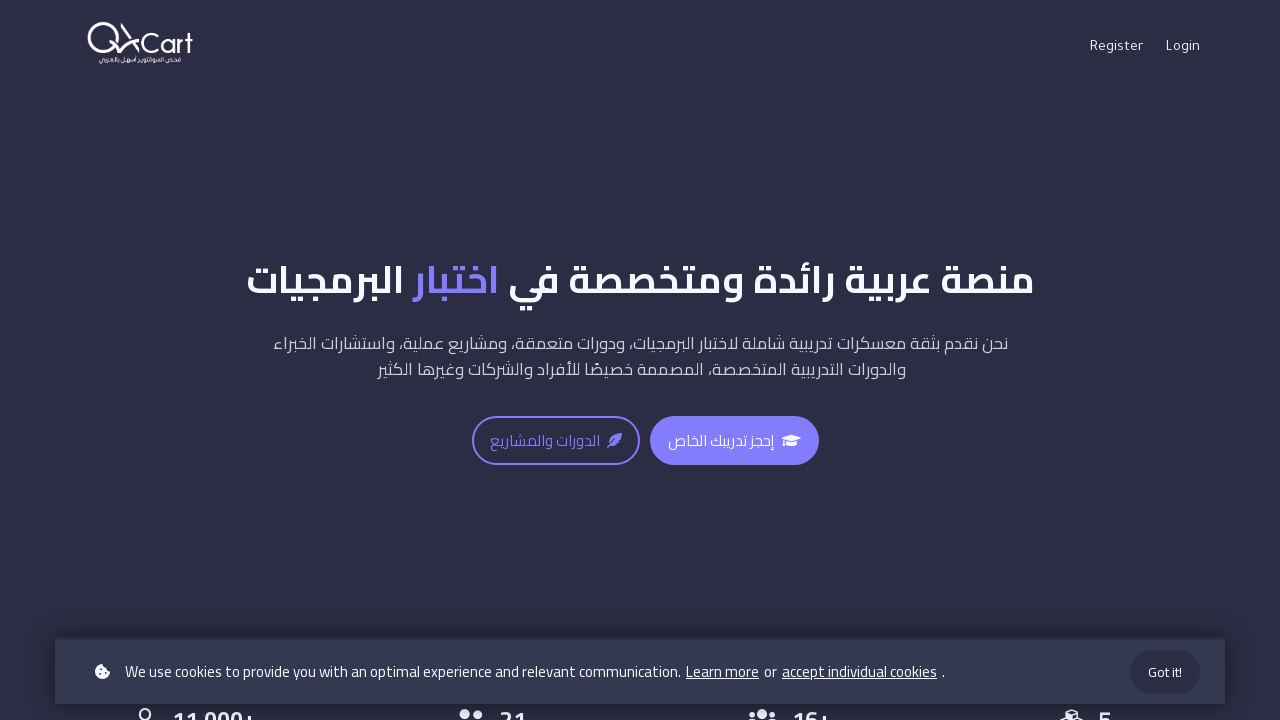

Navigated to https://www.qacart.com/
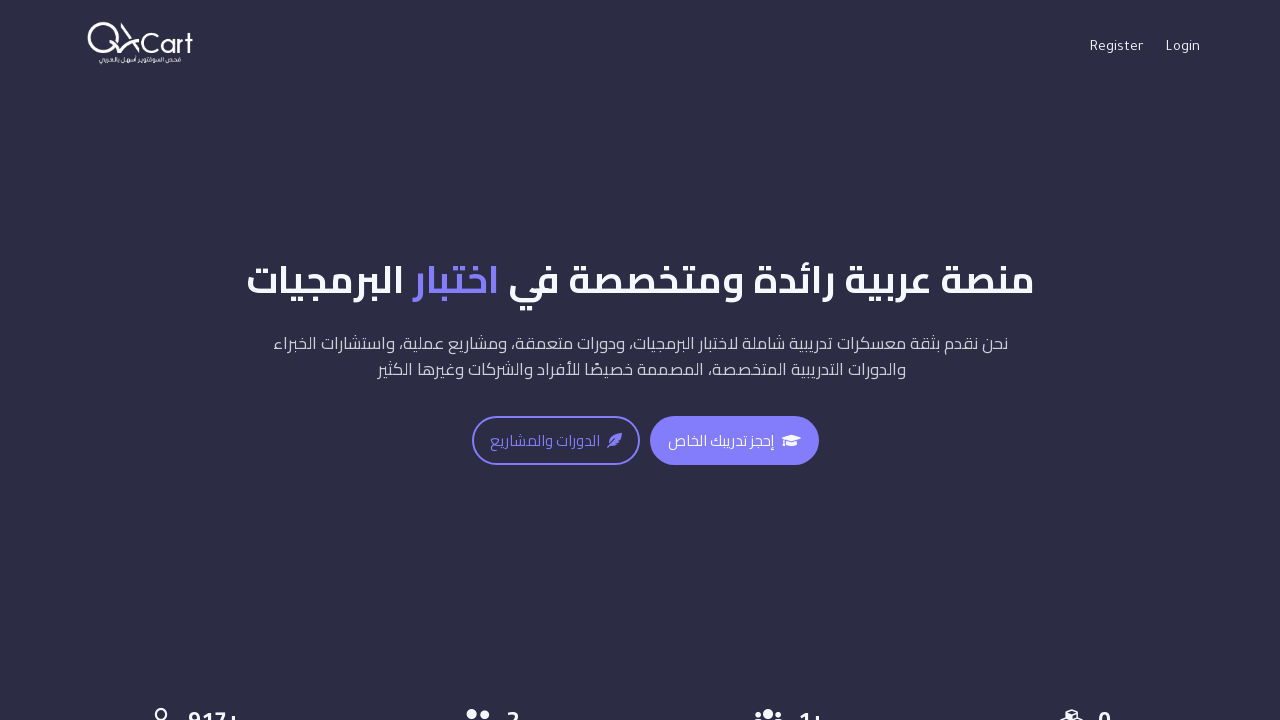

Page DOM content loaded
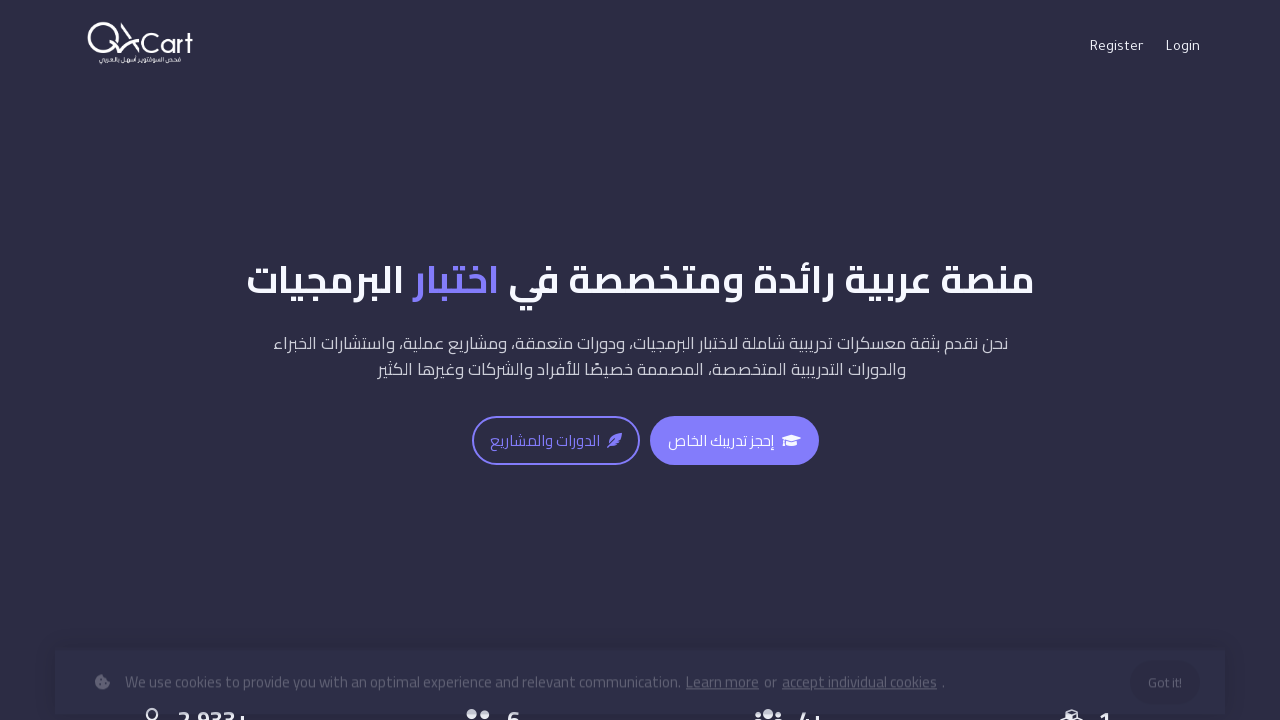

Page body element loaded and available
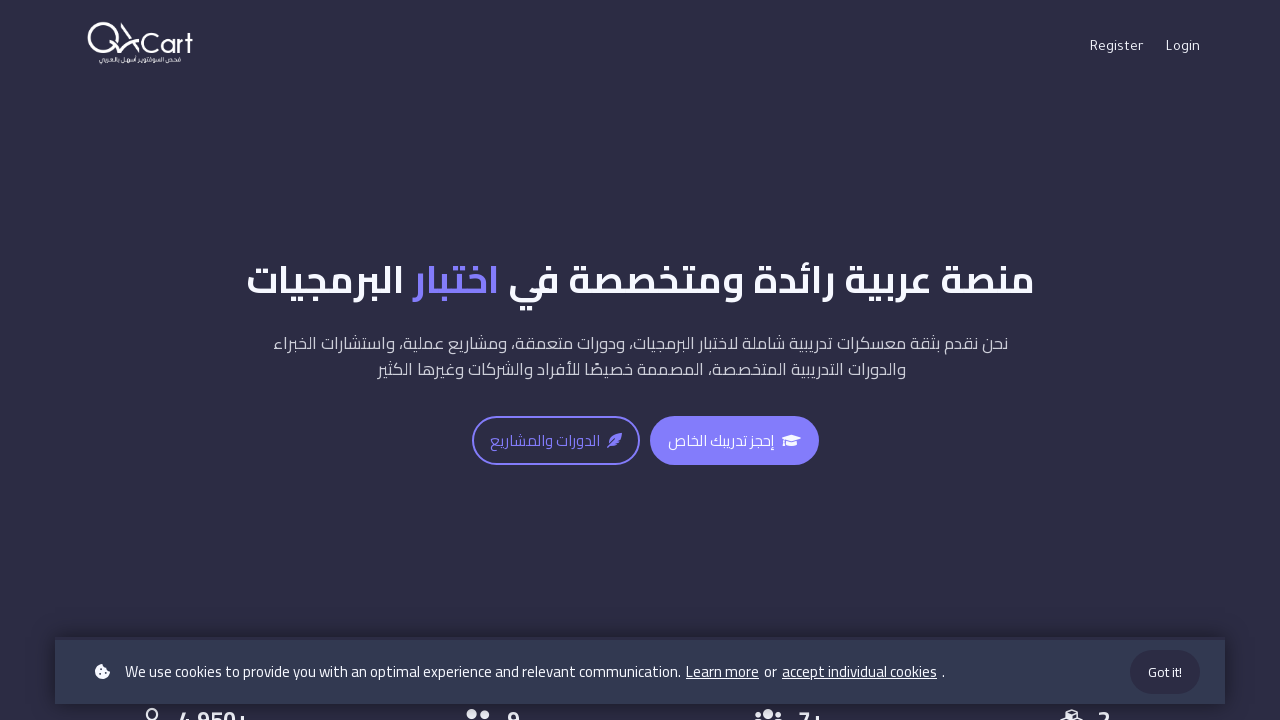

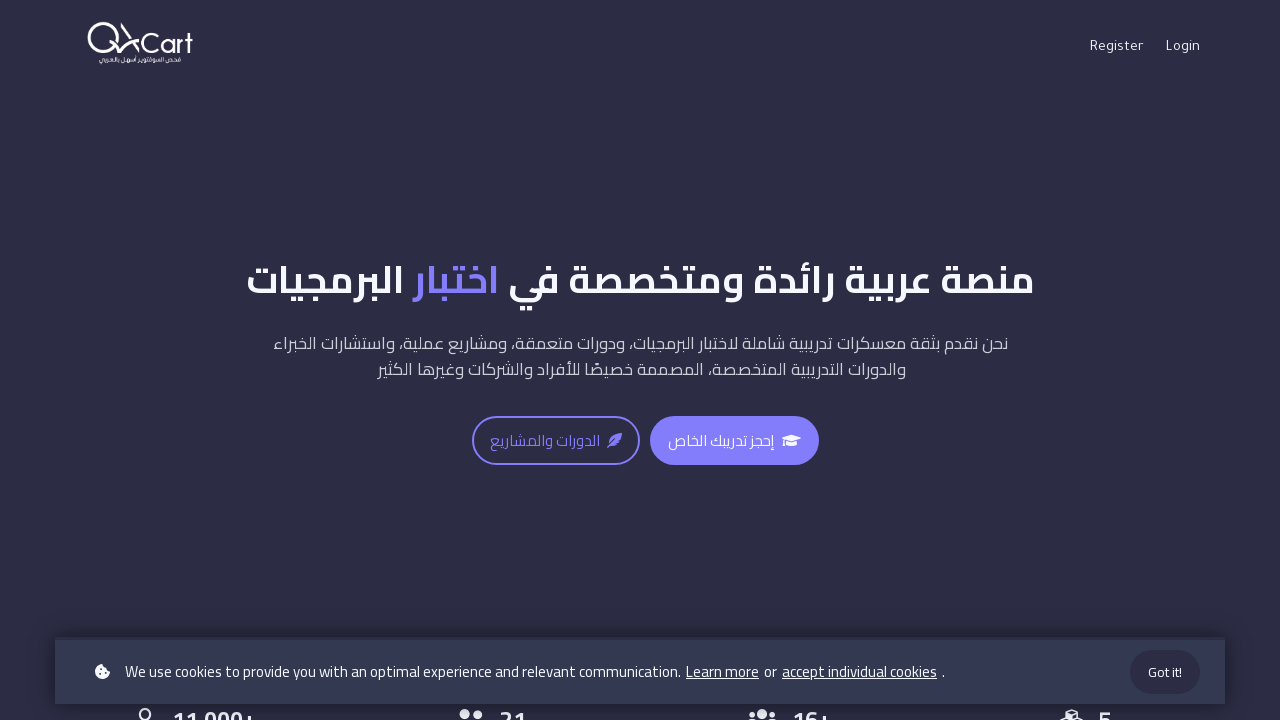